Tests handling a JavaScript prompt dialog by clicking a button, entering text, and accepting it

Starting URL: https://bonigarcia.dev/selenium-webdriver-java/dialog-boxes.html

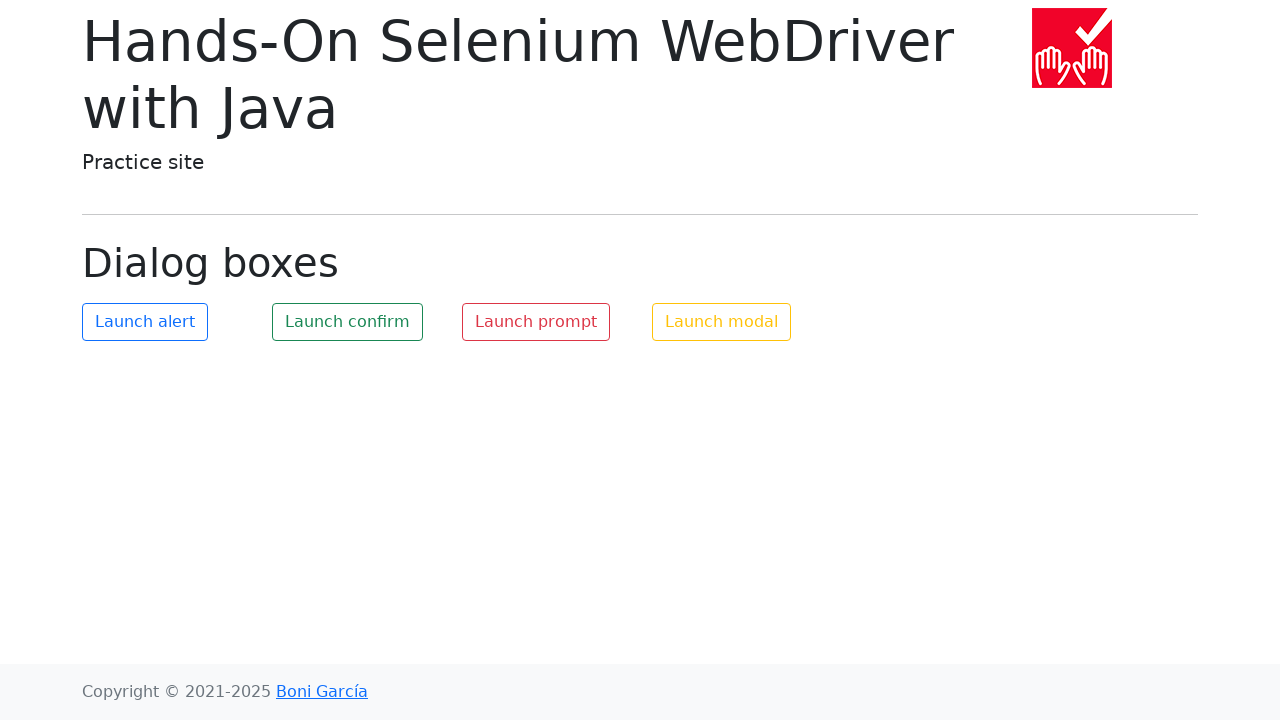

Set up dialog handler to accept prompt with 'John Doe'
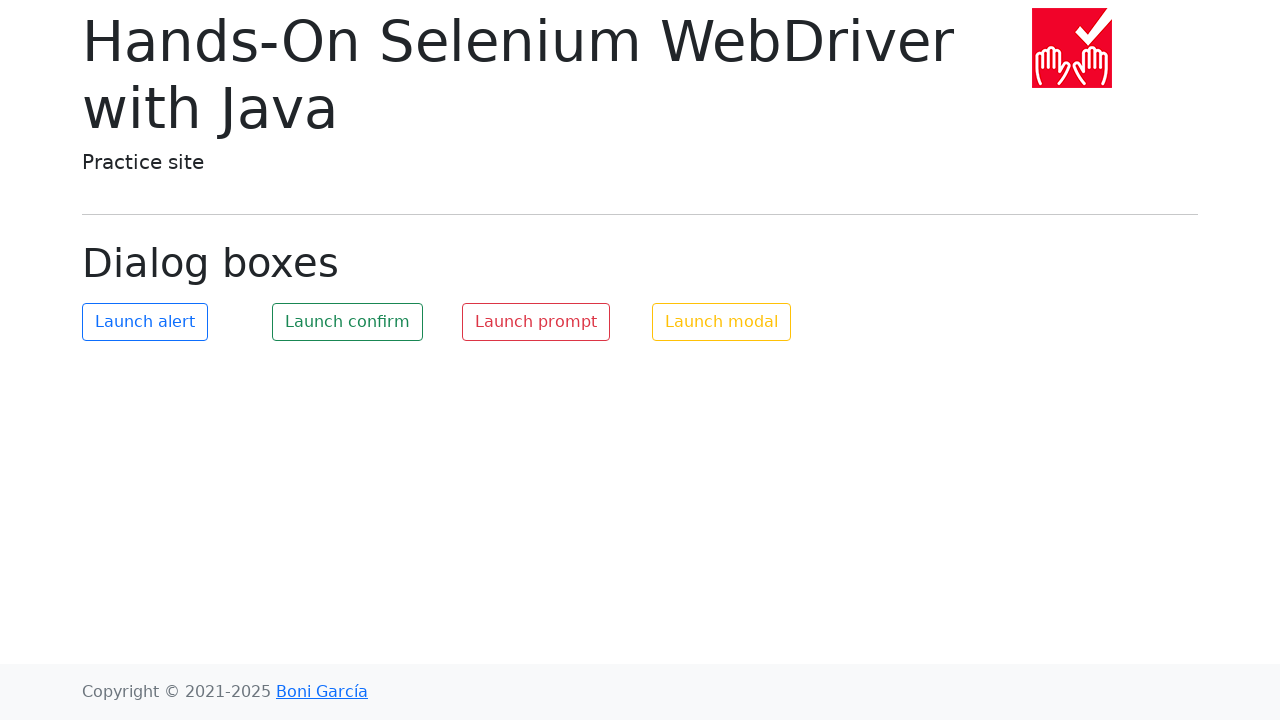

Clicked the prompt button at (536, 322) on #my-prompt
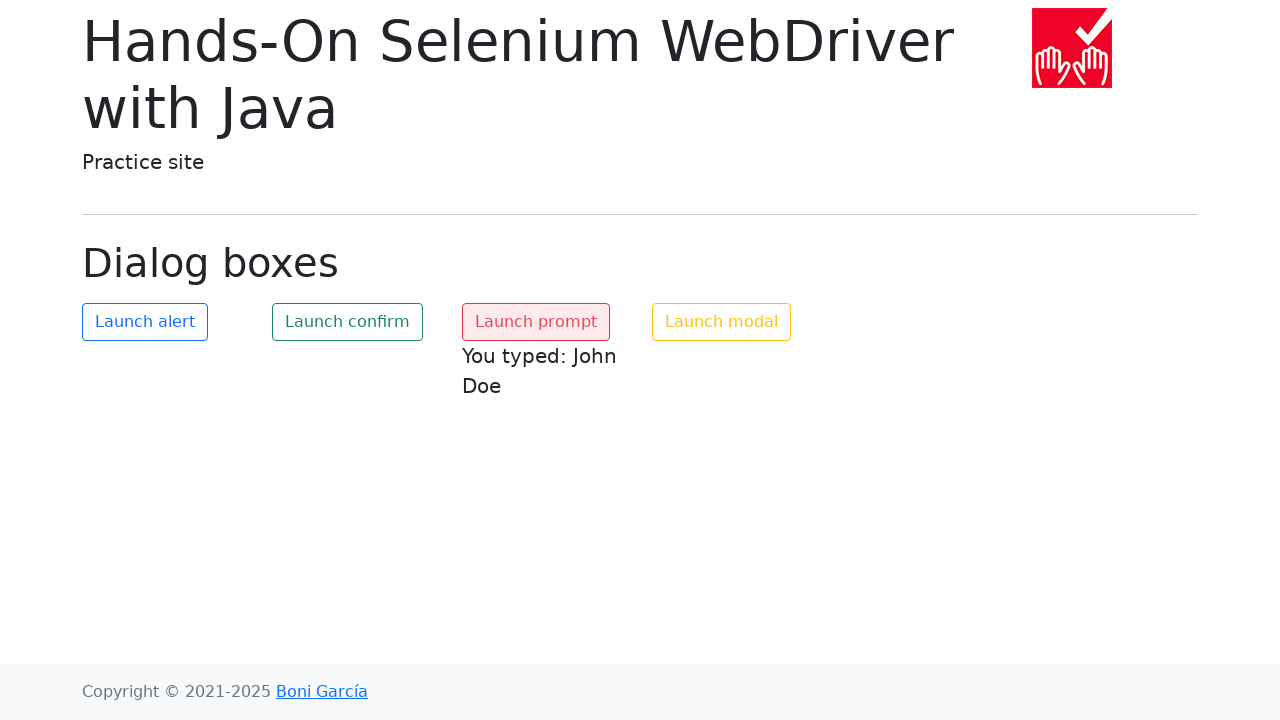

Waited 500ms for pending operations to complete
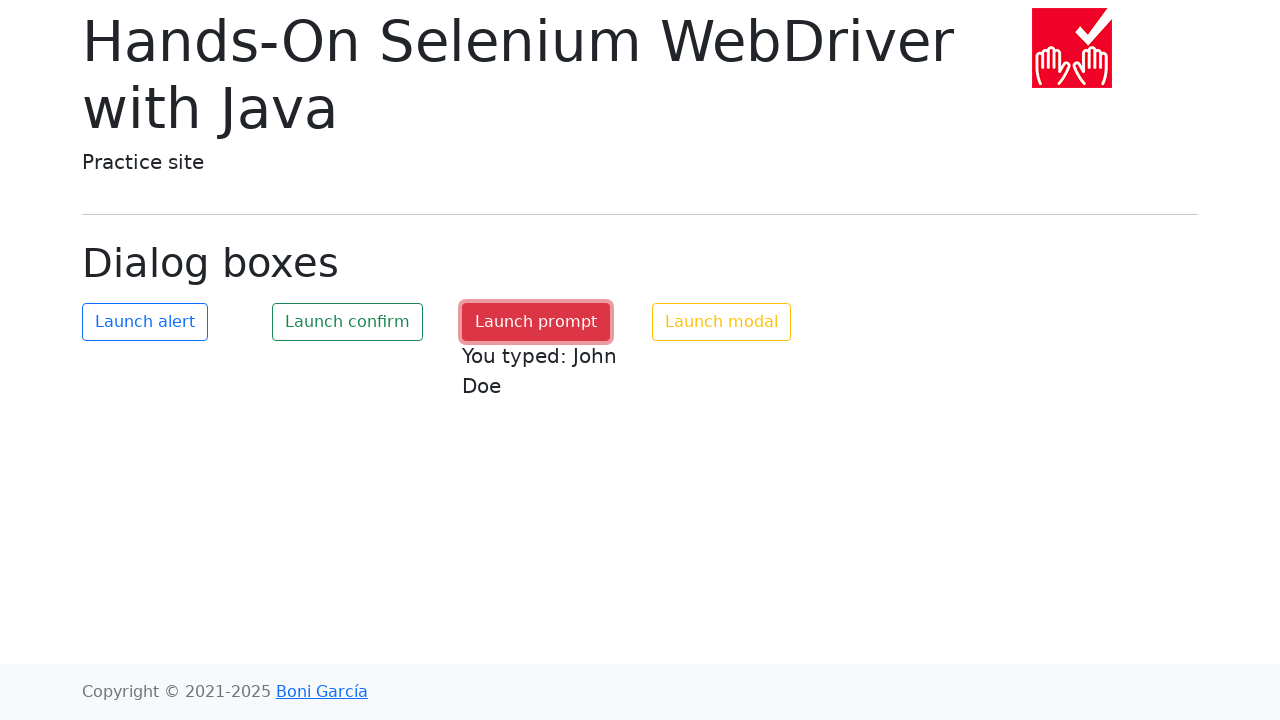

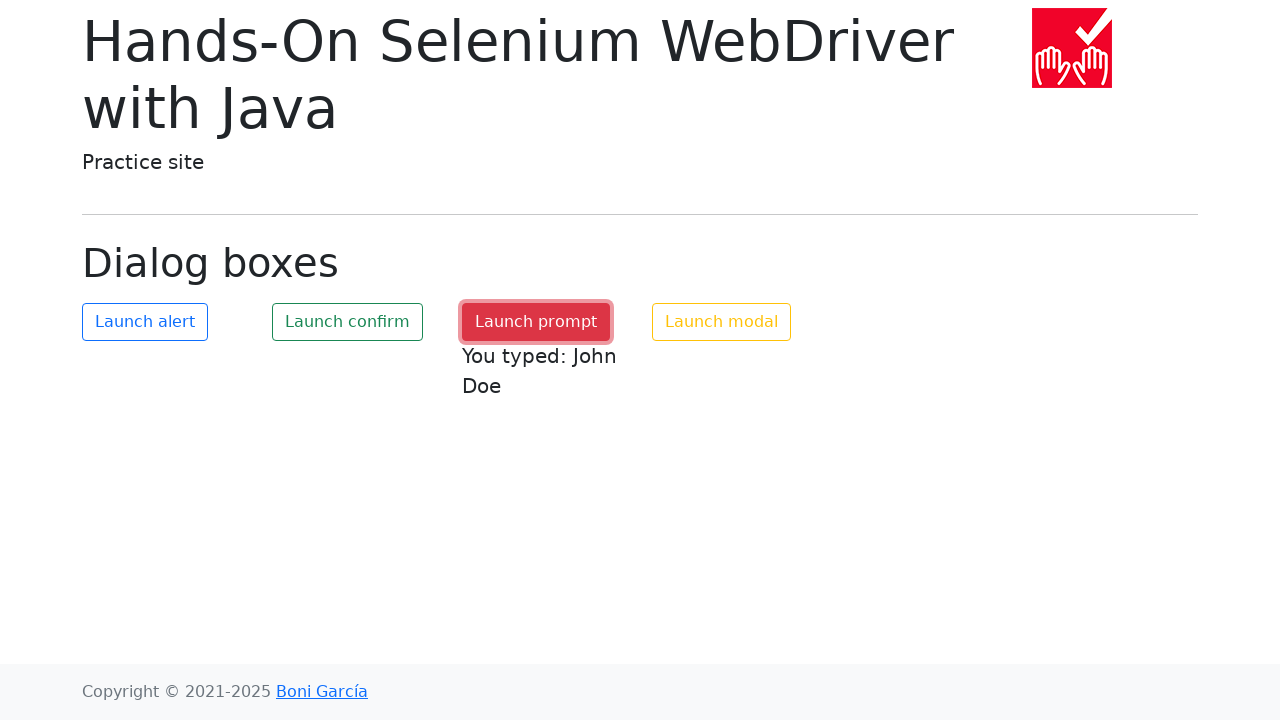